Tests switching the site language to Bosnian

Starting URL: http://navigator.ba

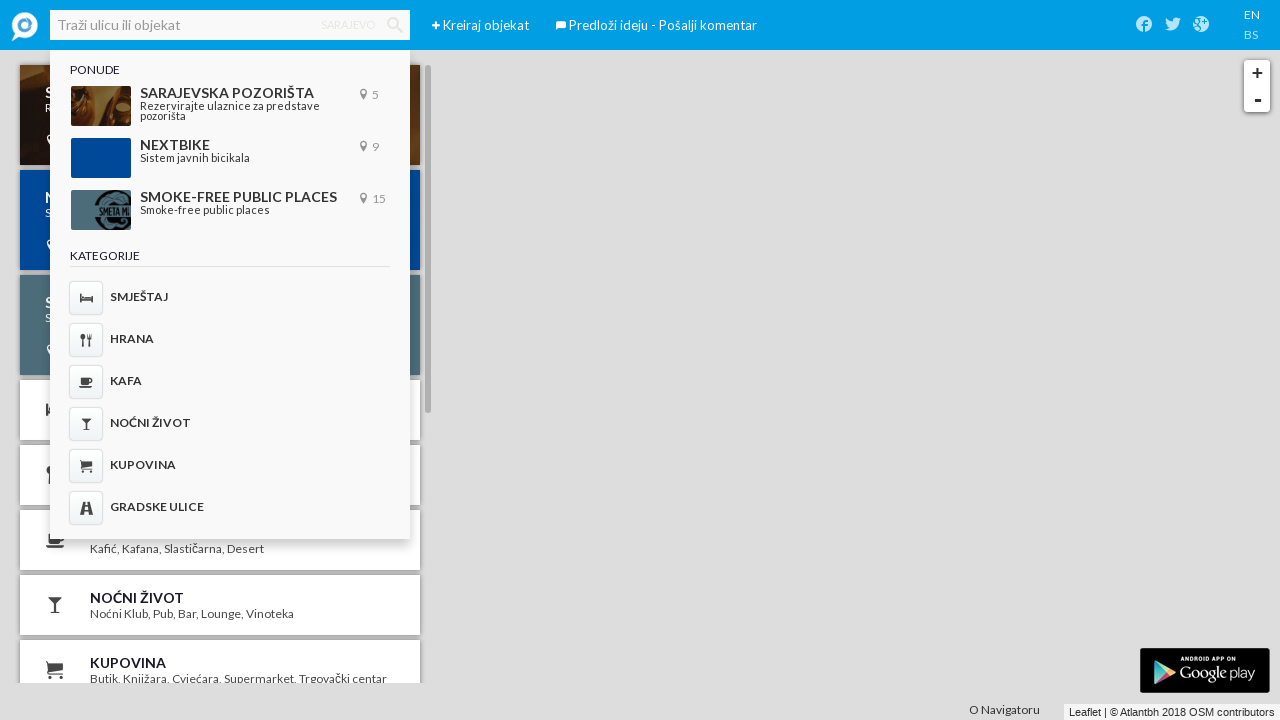

Clicked Bosnian language button at (1252, 35) on .bs
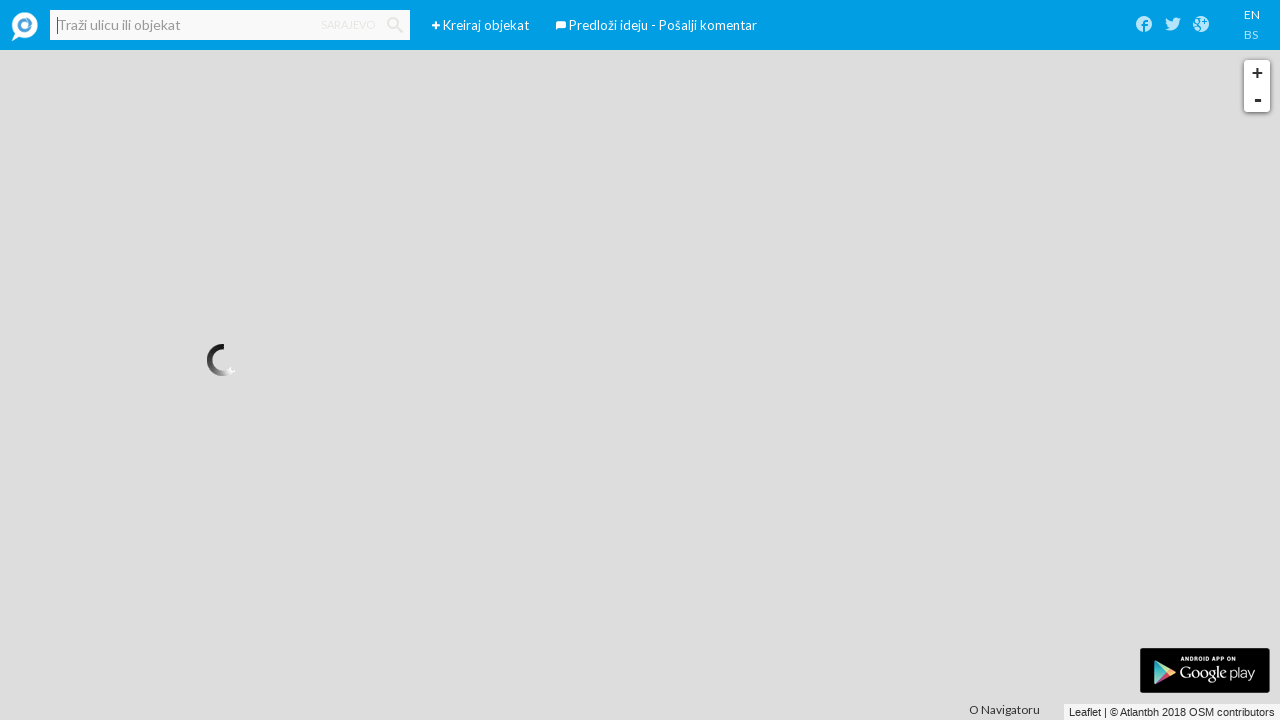

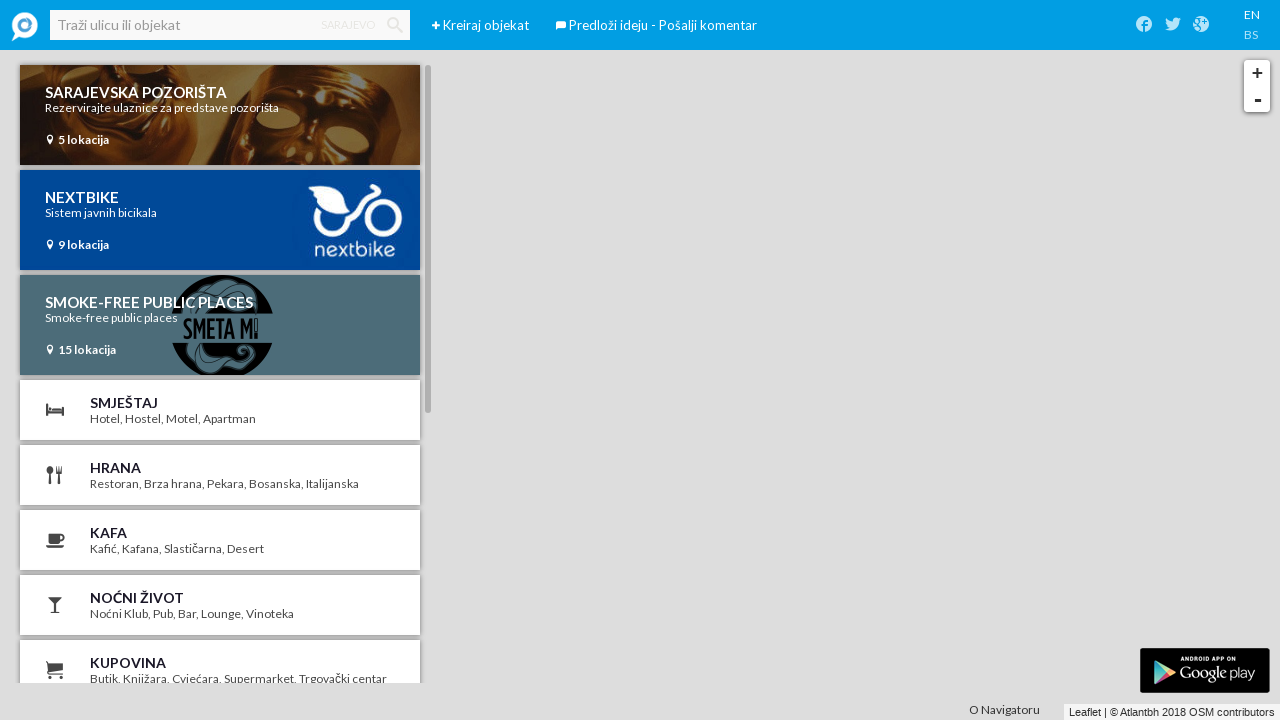